Tests the hide/show functionality of a text box by verifying its visibility state before and after clicking the hide button

Starting URL: https://rahulshettyacademy.com/AutomationPractice/

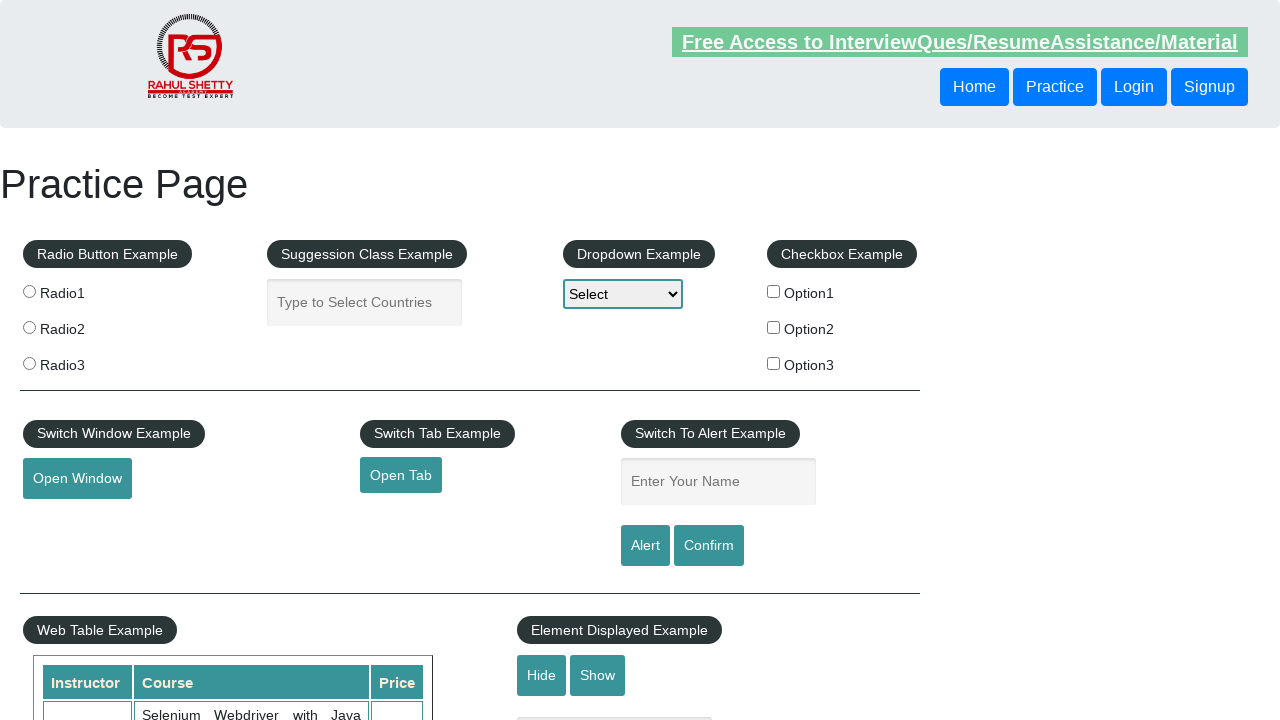

Verified that text box is initially visible
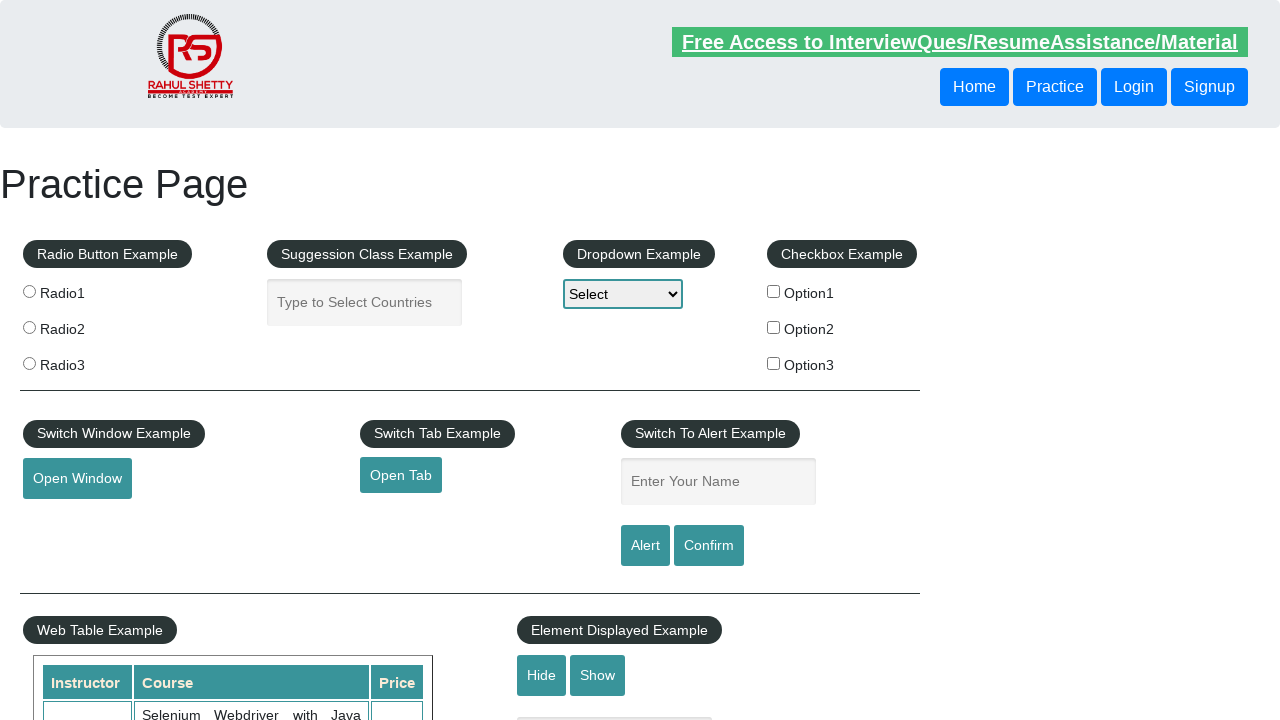

Clicked the hide button to hide the text box at (542, 675) on #hide-textbox
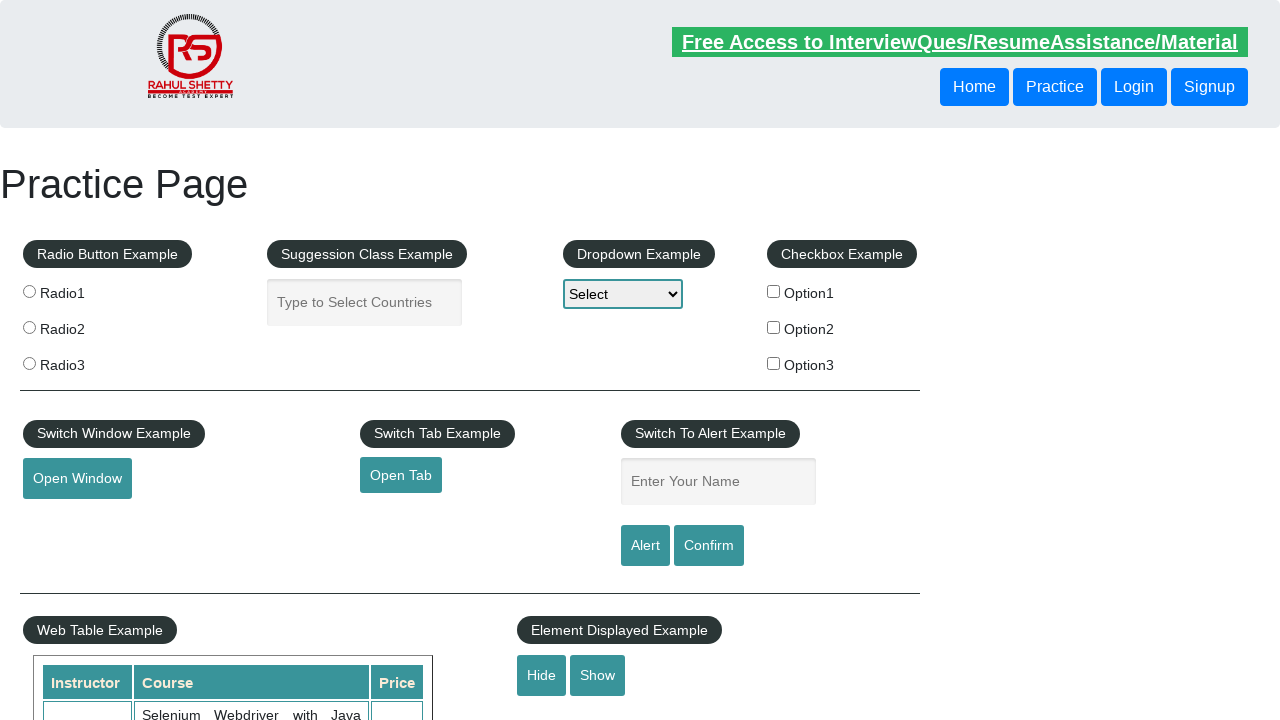

Verified that text box is now hidden
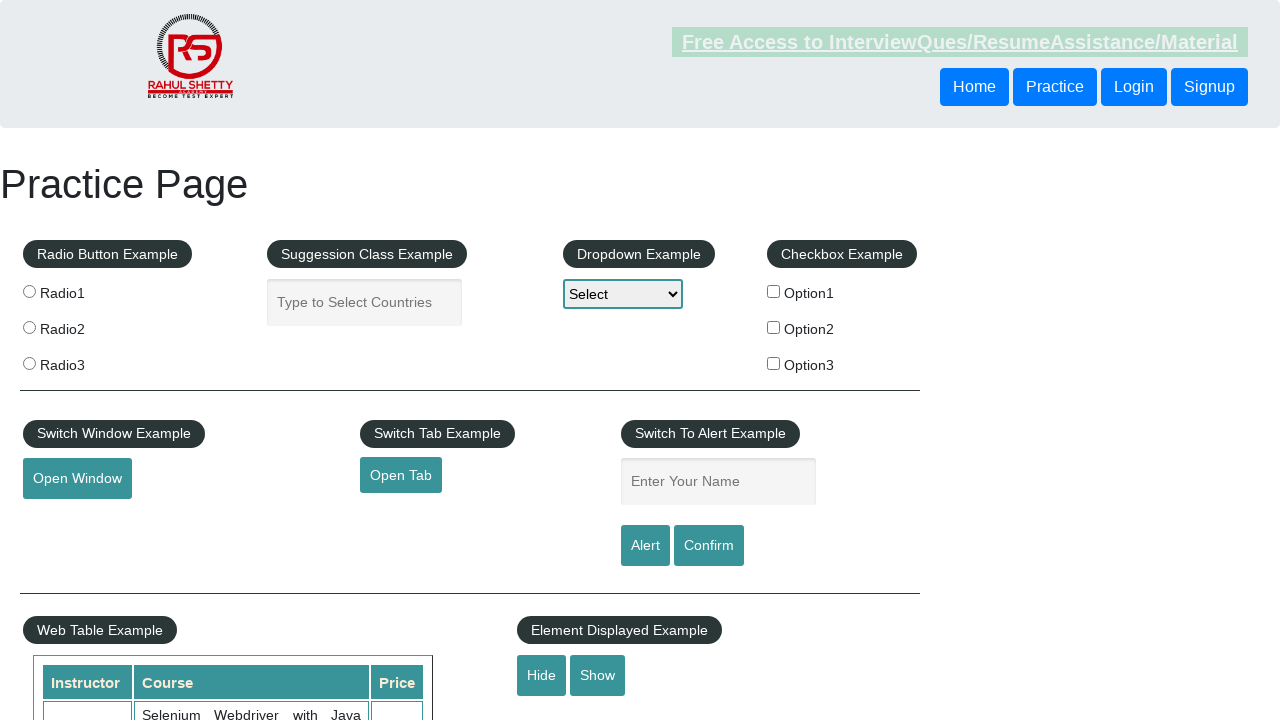

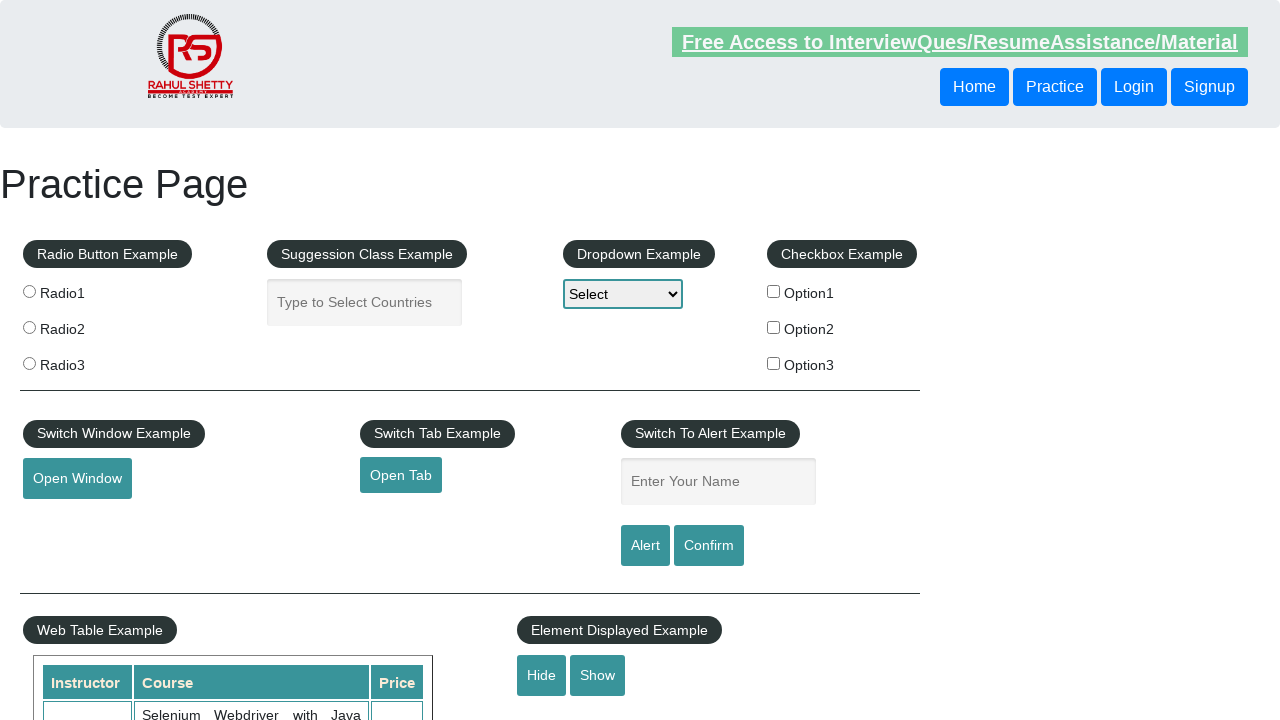